Tests checkbox selection state by checking if element is selected before and after clicking

Starting URL: https://automationfc.github.io/basic-form/index.html

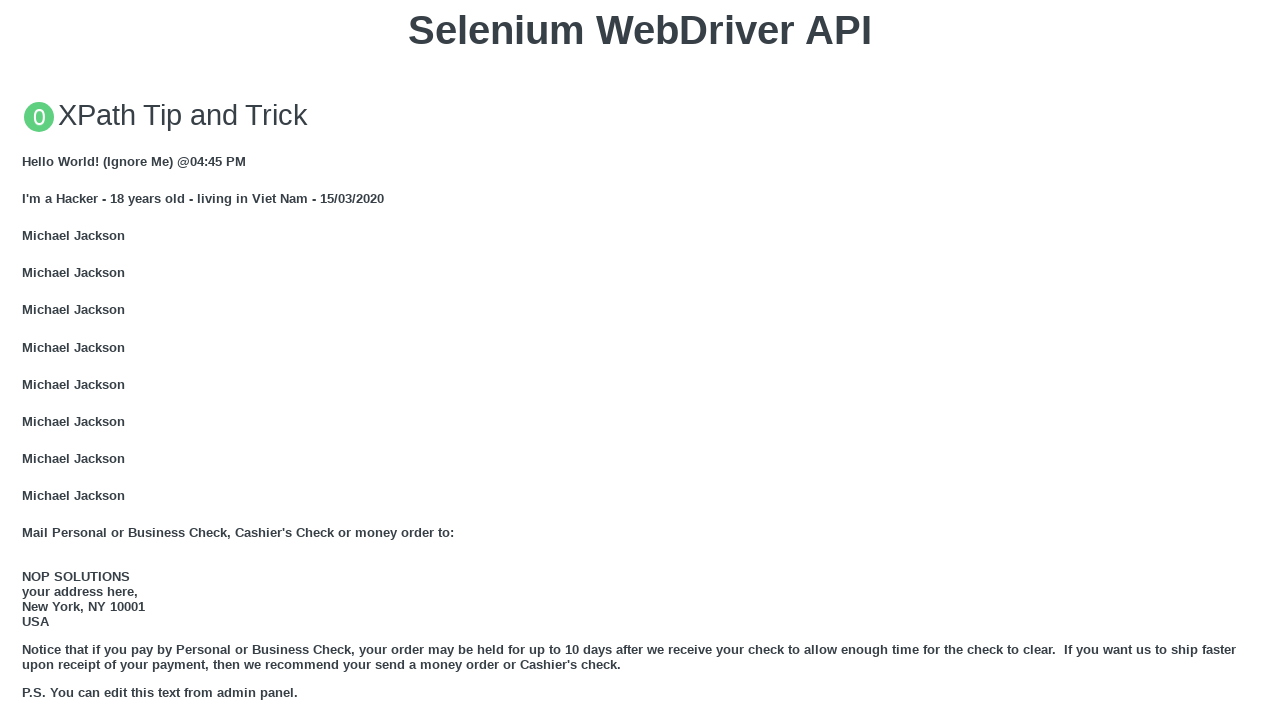

Located under 18 radio button element
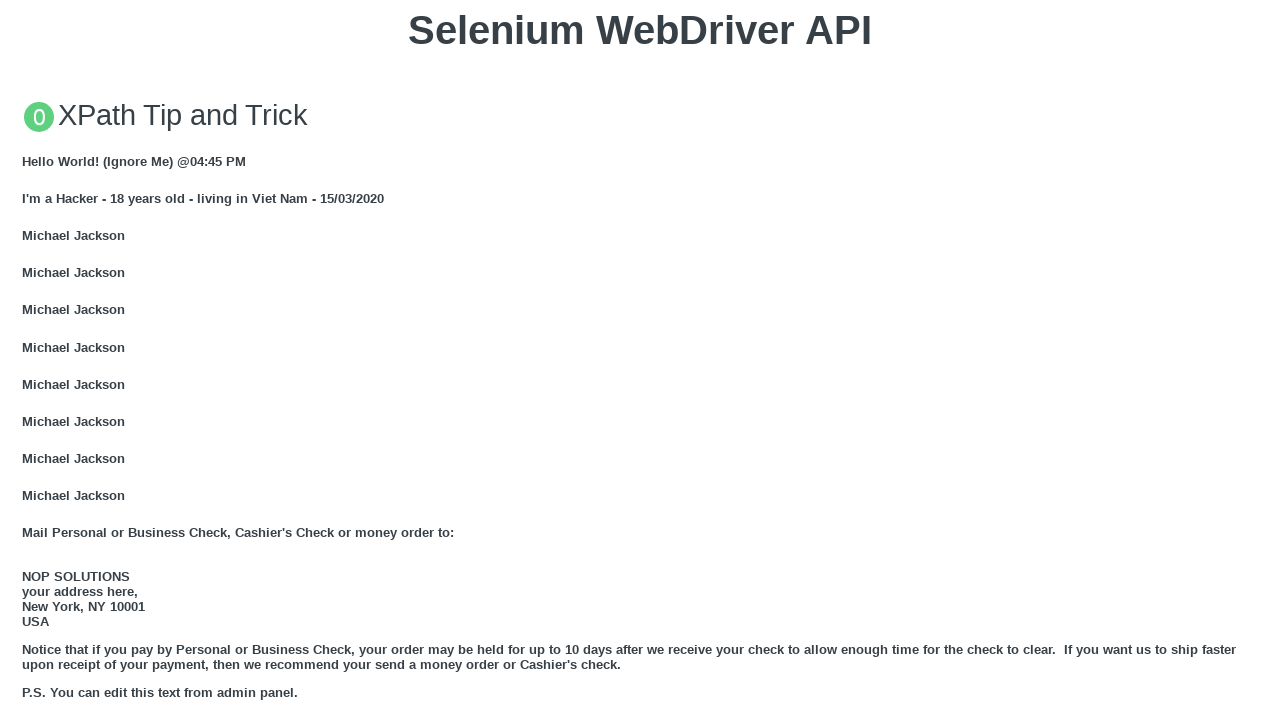

Checked initial selection state of under 18 radio button
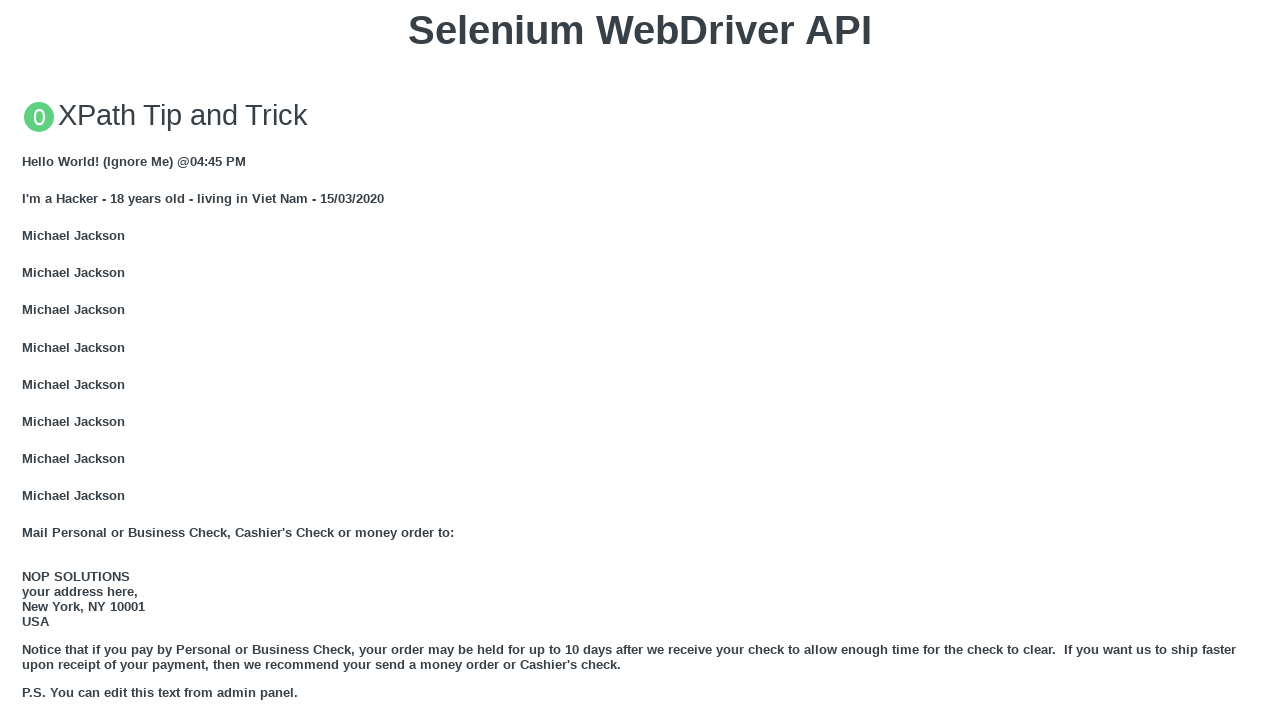

Clicked under 18 radio button at (28, 360) on xpath=//input[@id='under_18']
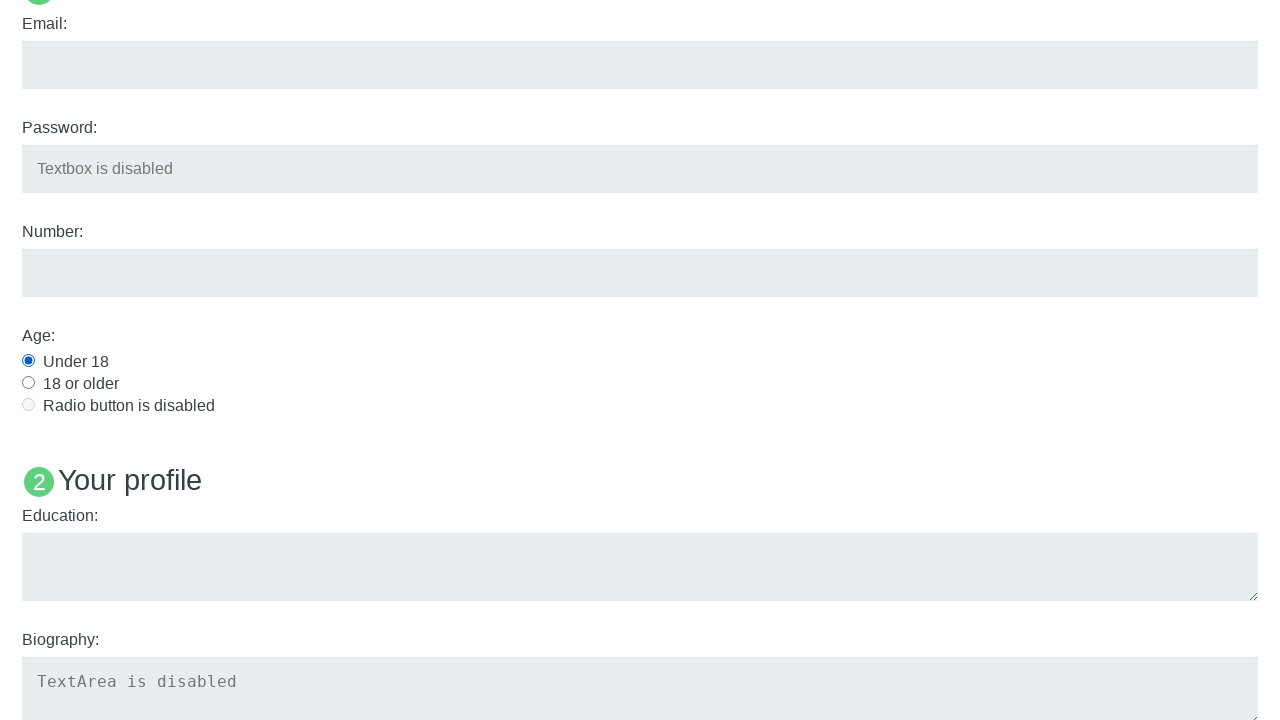

Checked selection state of under 18 radio button after clicking
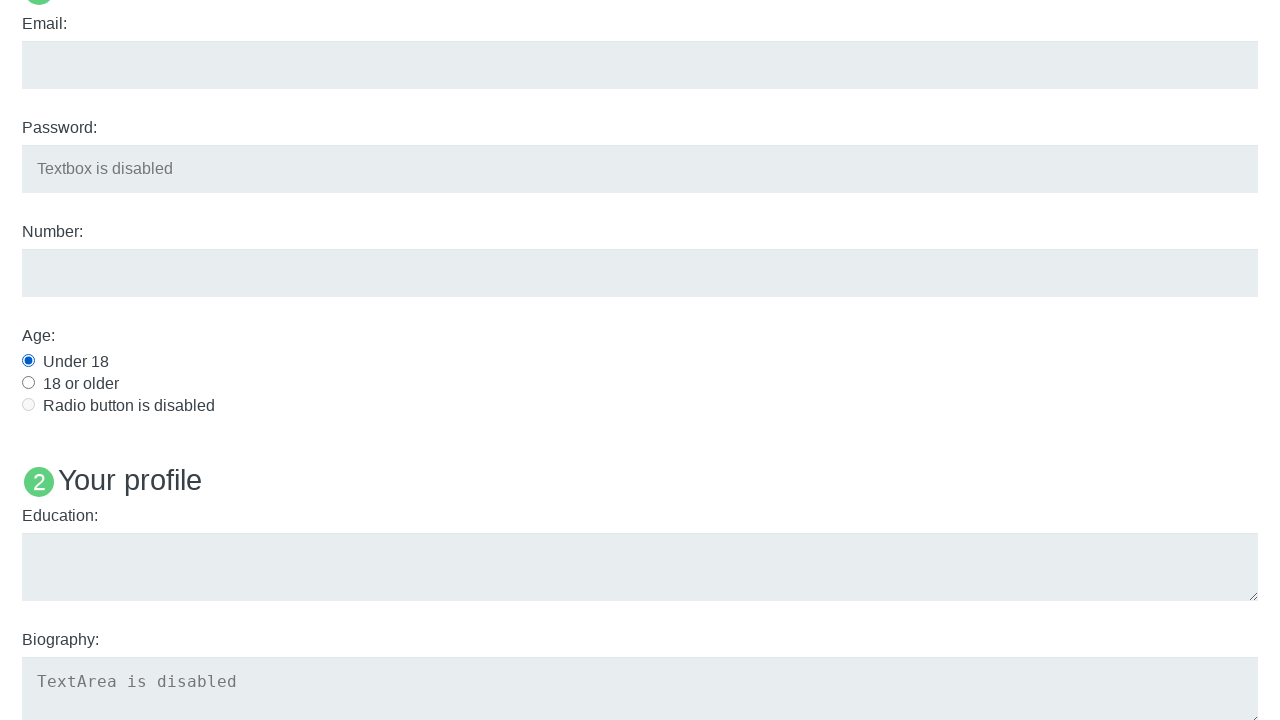

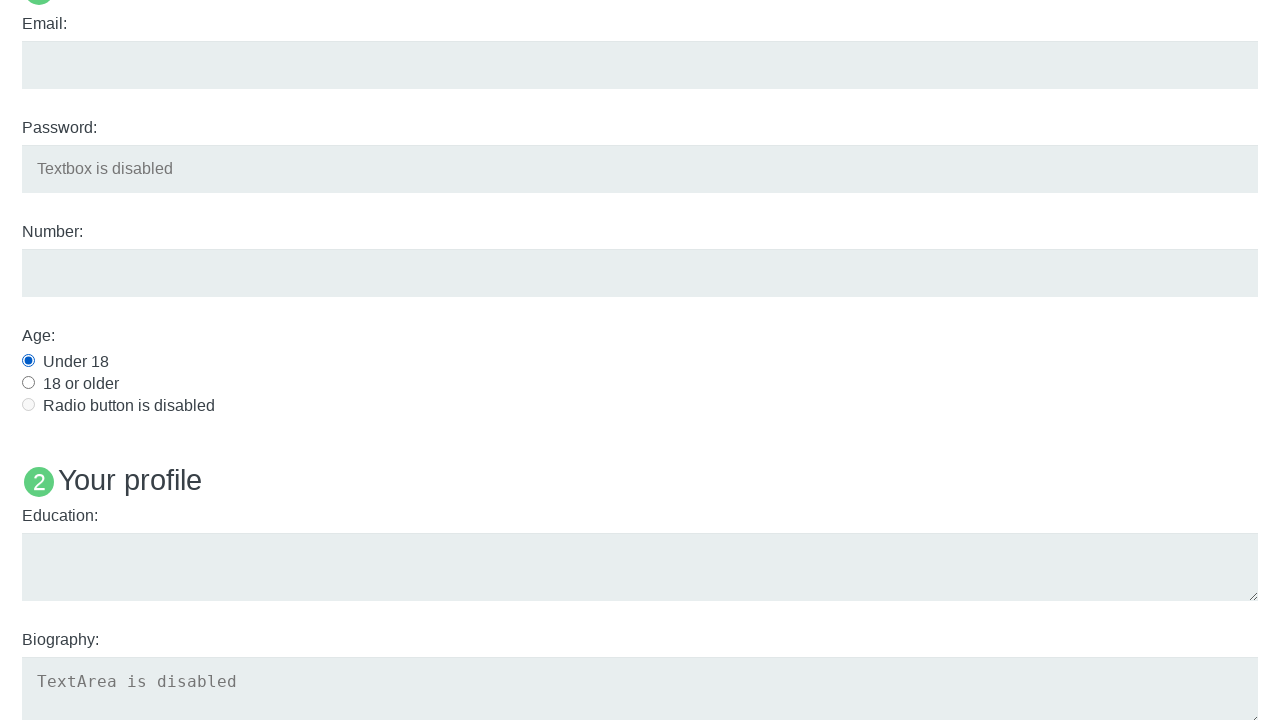